Tests the first FAQ accordion item on a scooter rental page by clicking on it and verifying the displayed text about daily rental pricing (400 rubles).

Starting URL: https://qa-scooter.praktikum-services.ru/

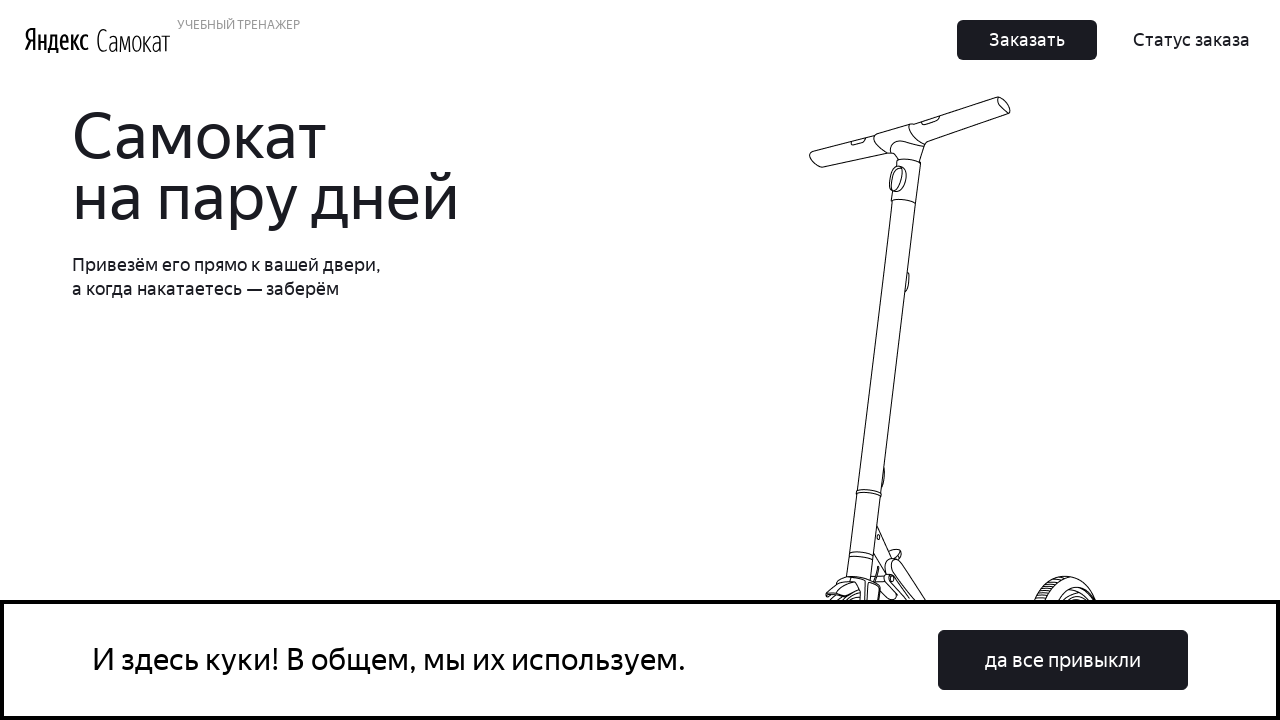

Clicked on the first FAQ accordion item at (967, 361) on #accordion__heading-0
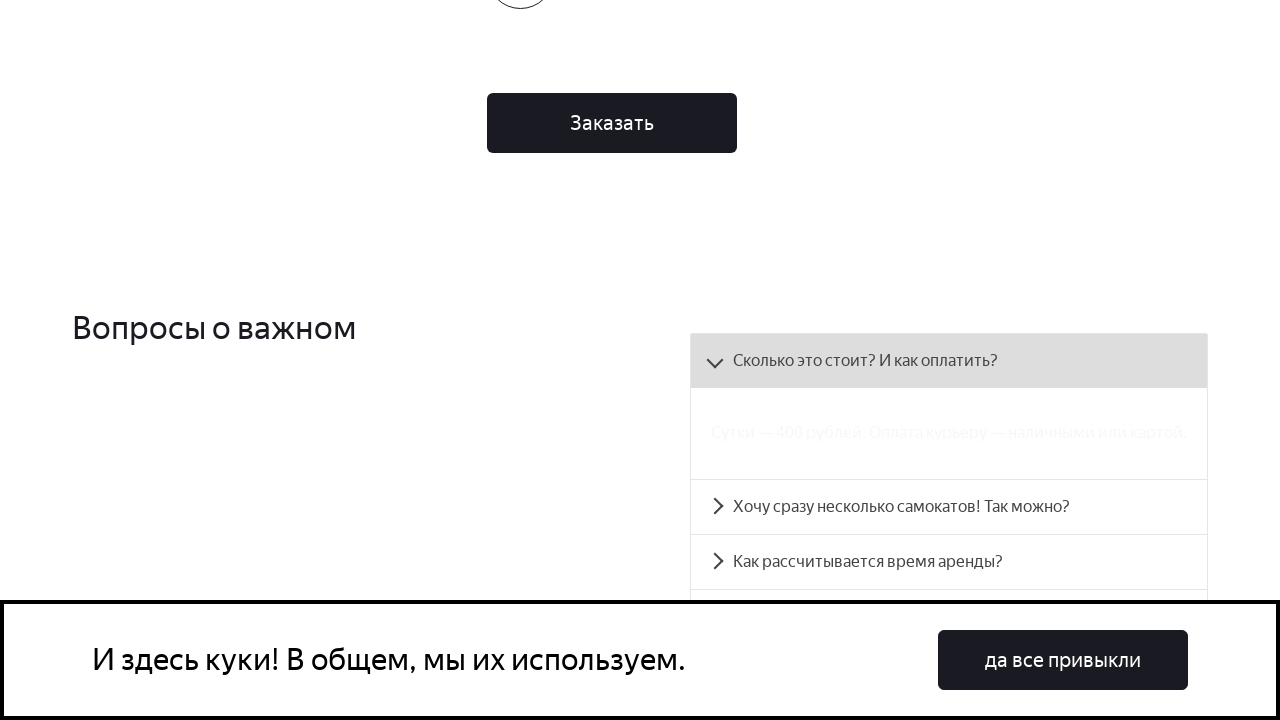

Accordion panel text content became visible
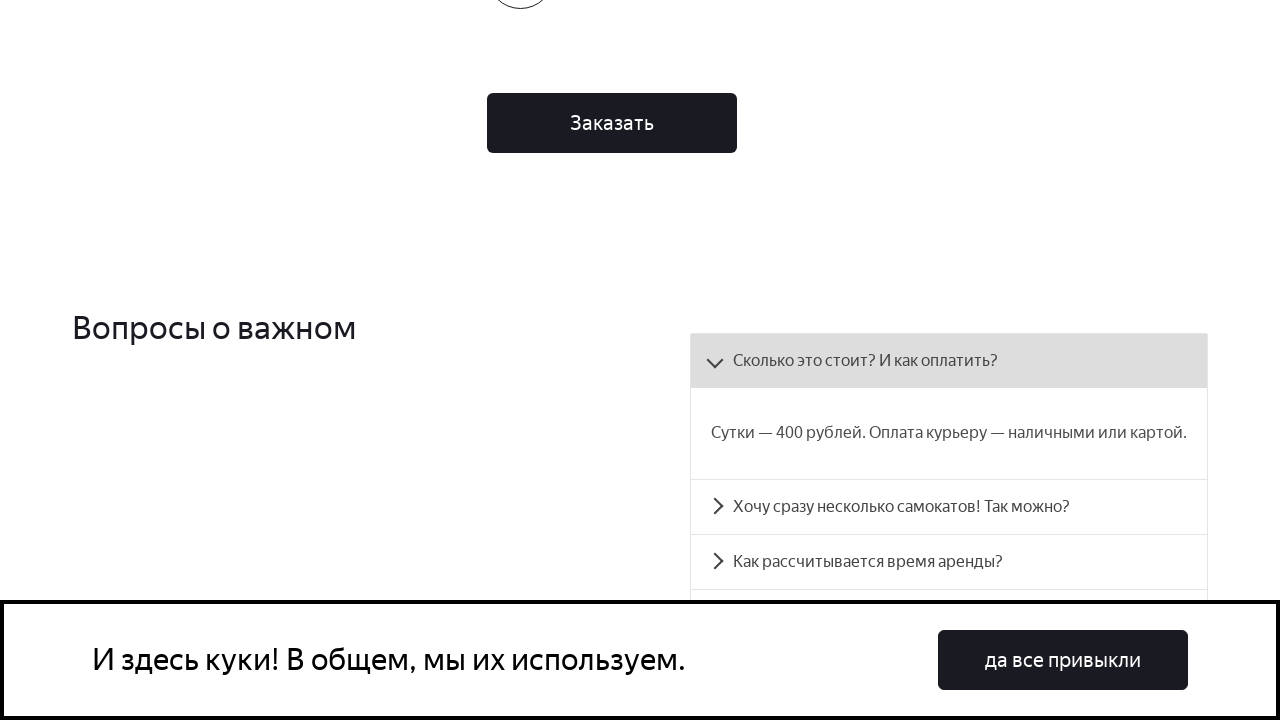

Retrieved accordion panel text content
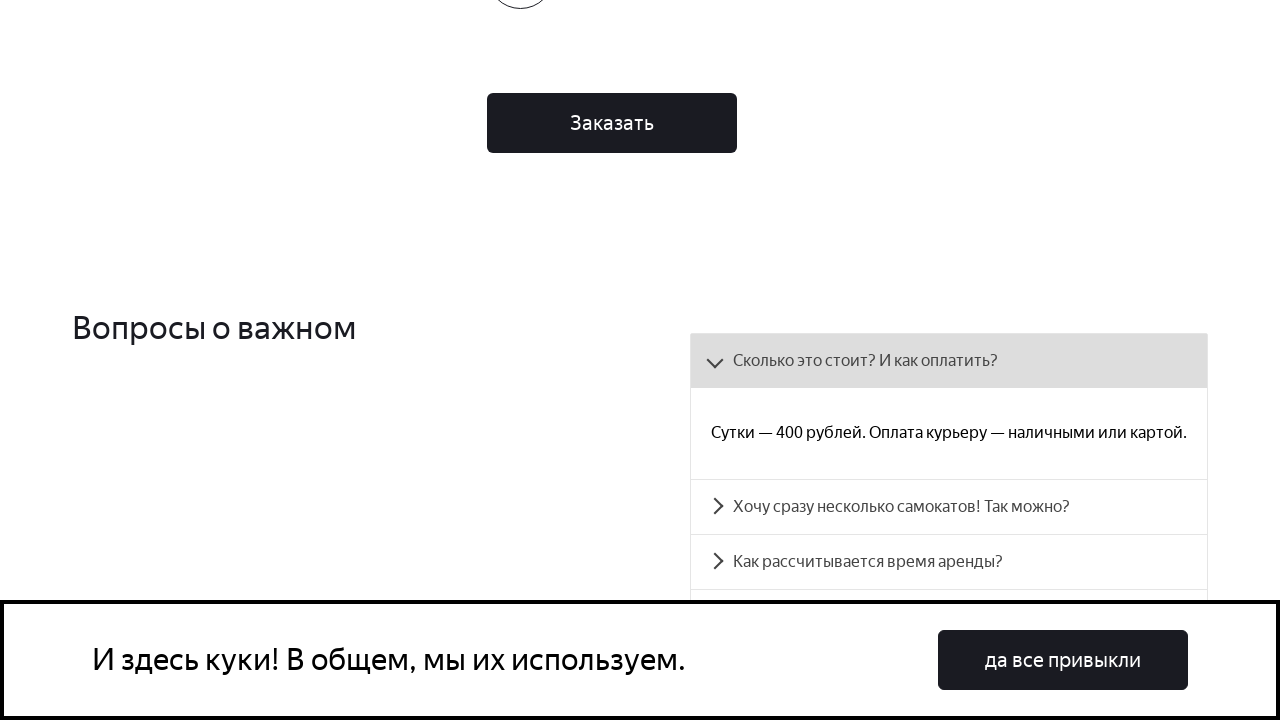

Verified accordion text matches expected daily rental pricing (400 rubles)
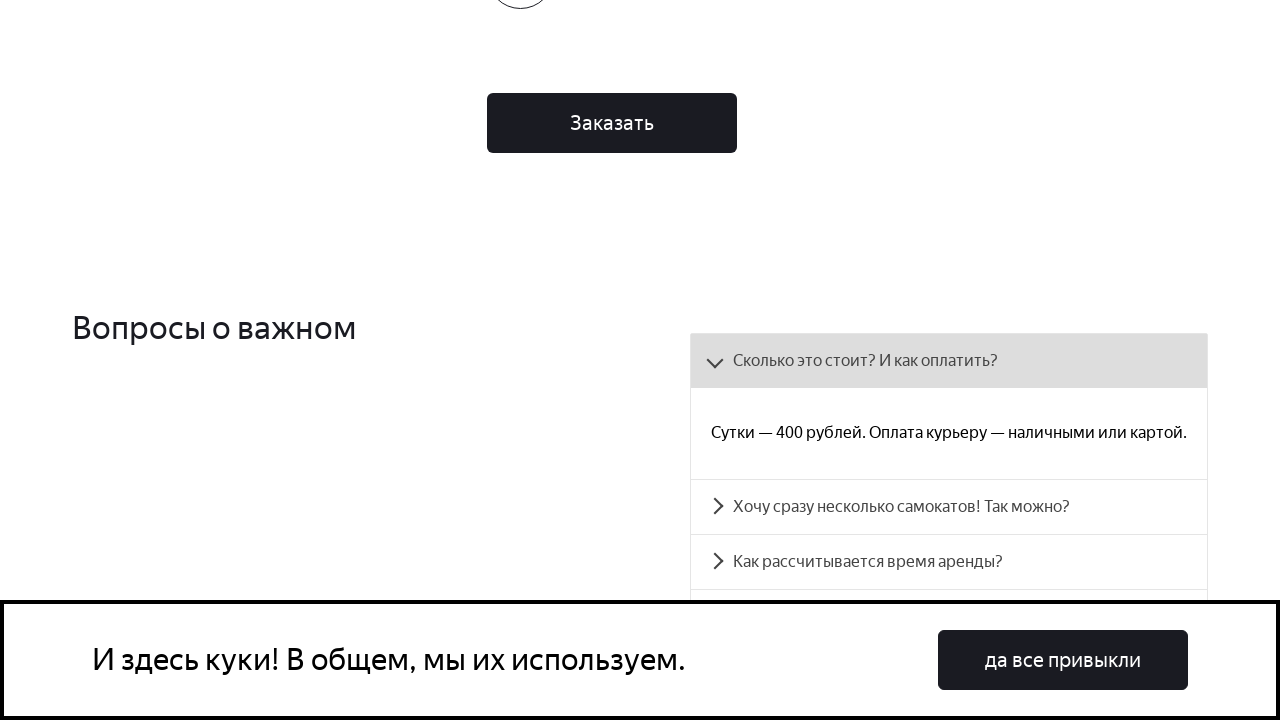

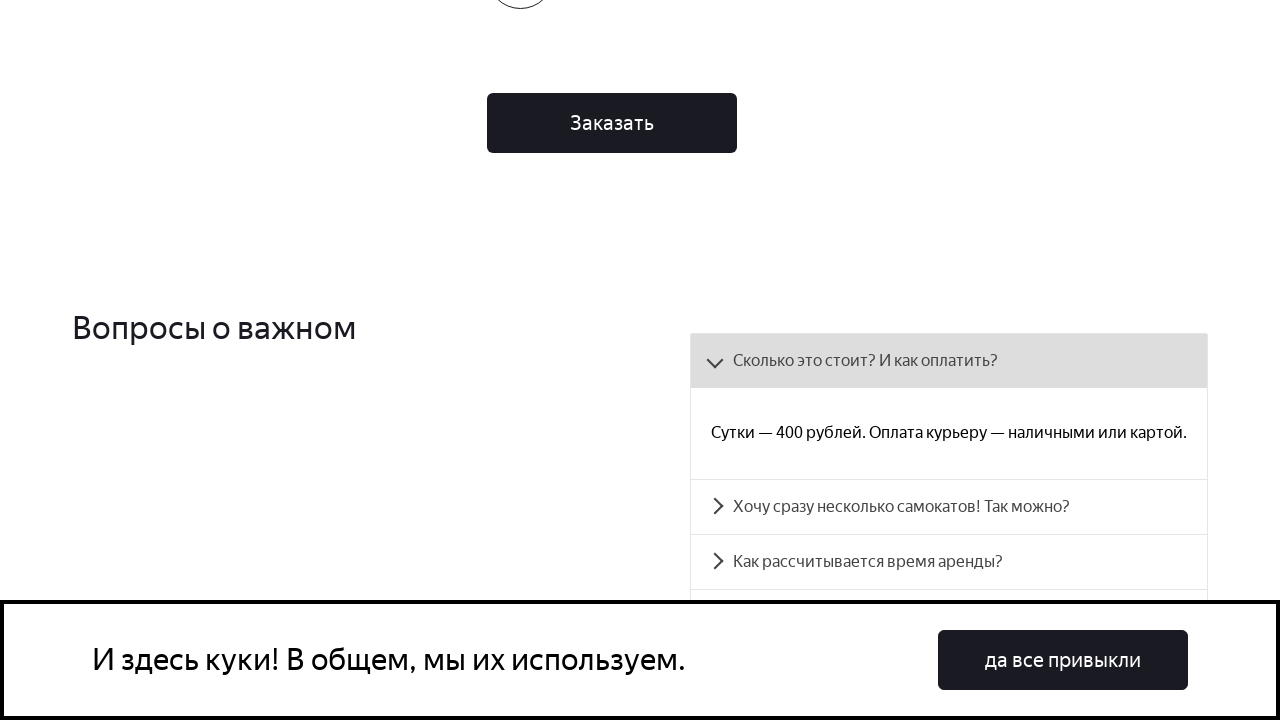